Tests FAQ accordion question 6 by clicking on it and verifying the answer about canceling an order

Starting URL: https://qa-scooter.praktikum-services.ru/

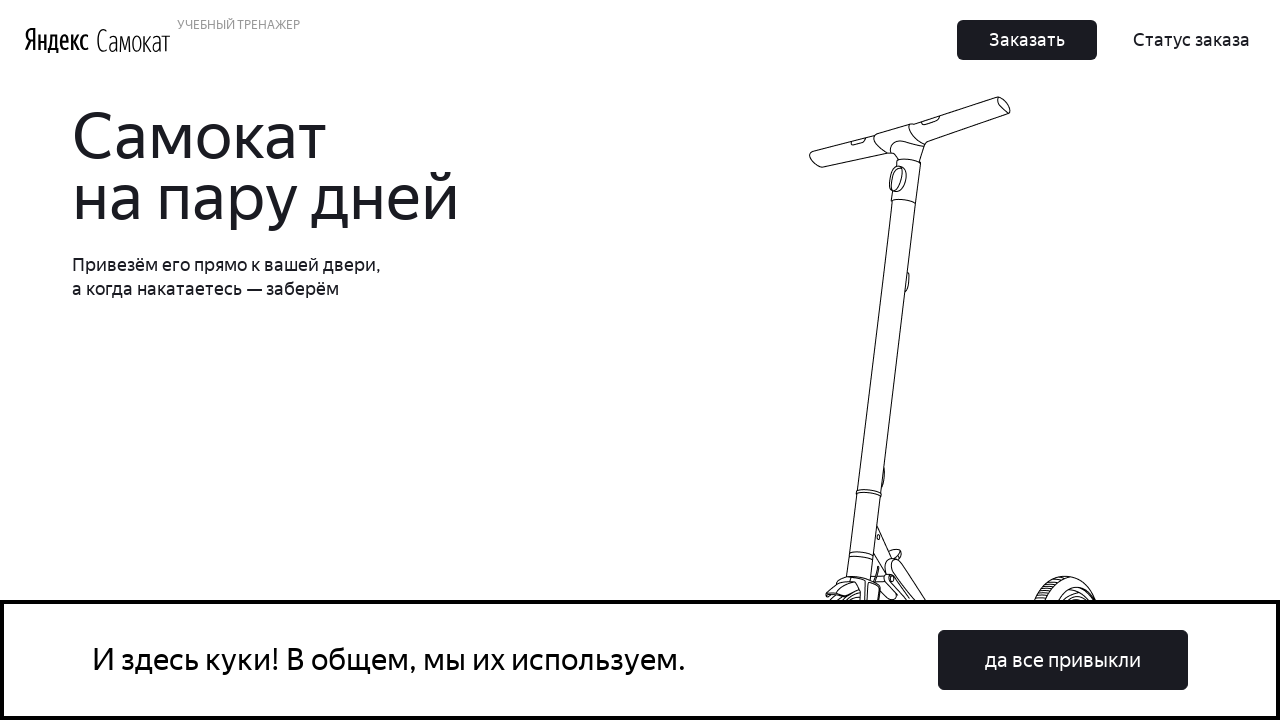

Scrolled FAQ question 6 into view
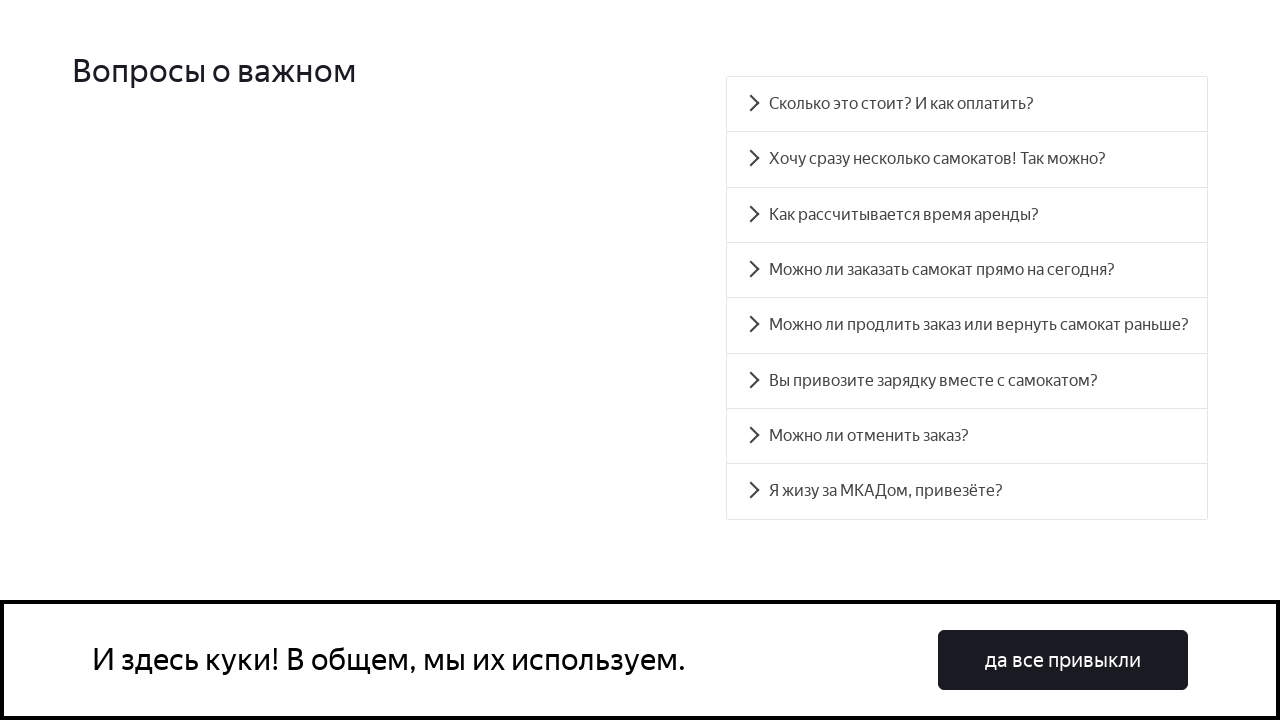

Clicked on FAQ question 6 accordion heading at (967, 436) on #accordion__heading-6
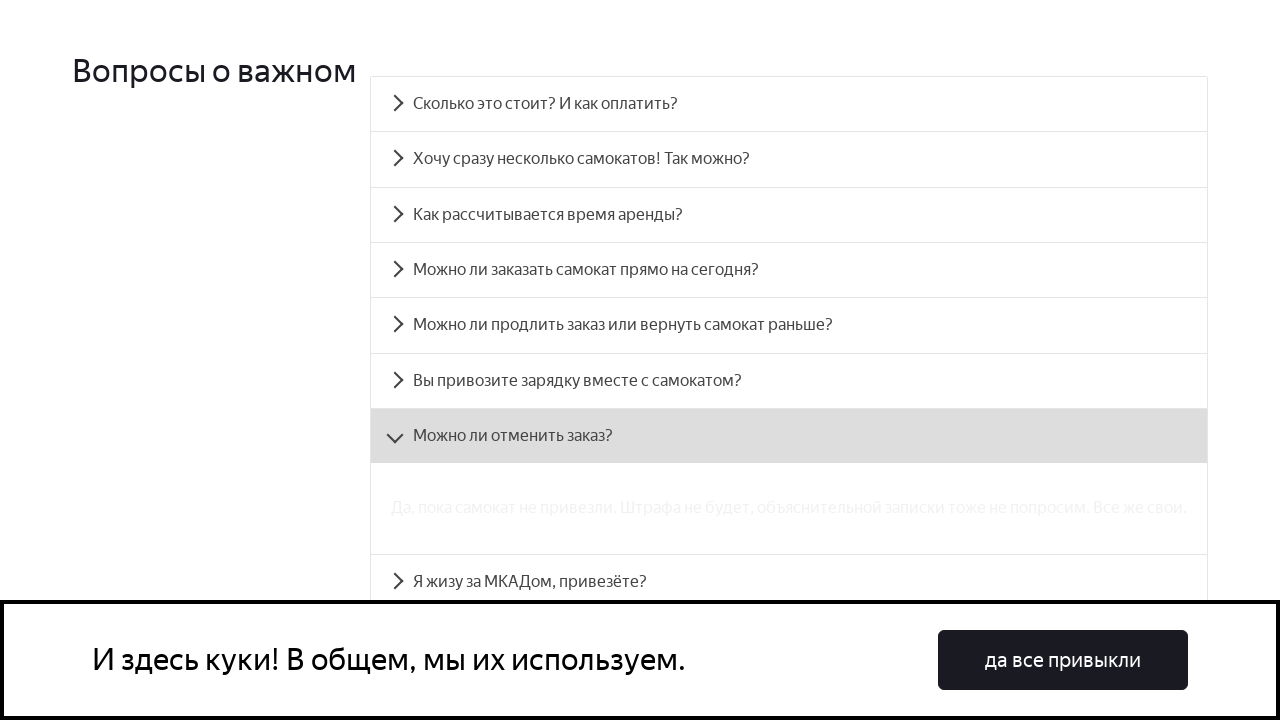

Answer panel for question 6 became visible
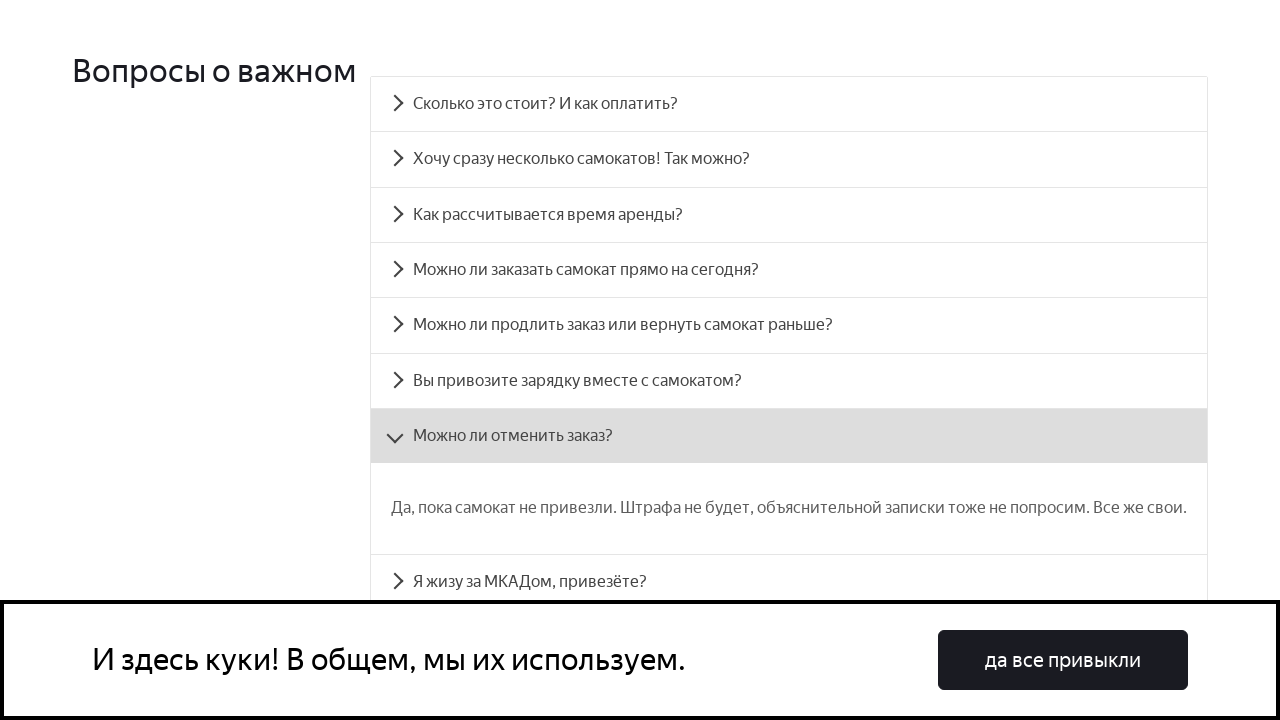

Retrieved answer text from question 6 panel
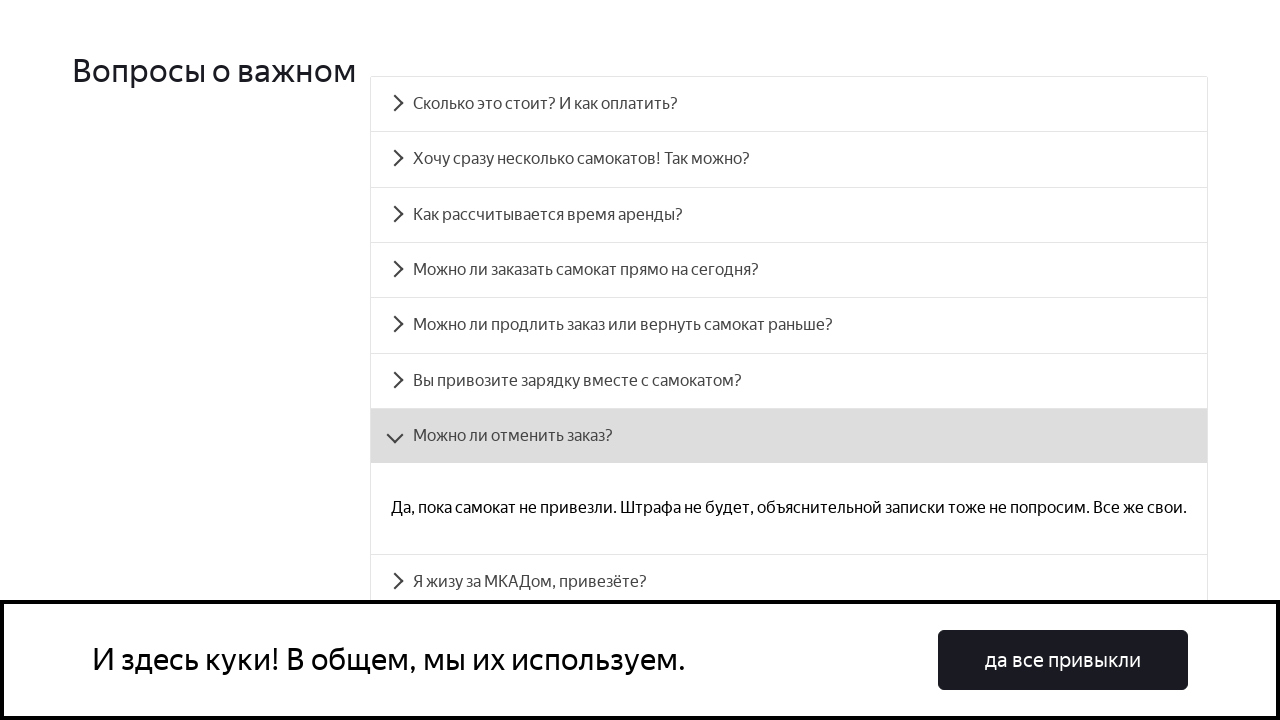

Verified answer text matches expected cancellation policy message
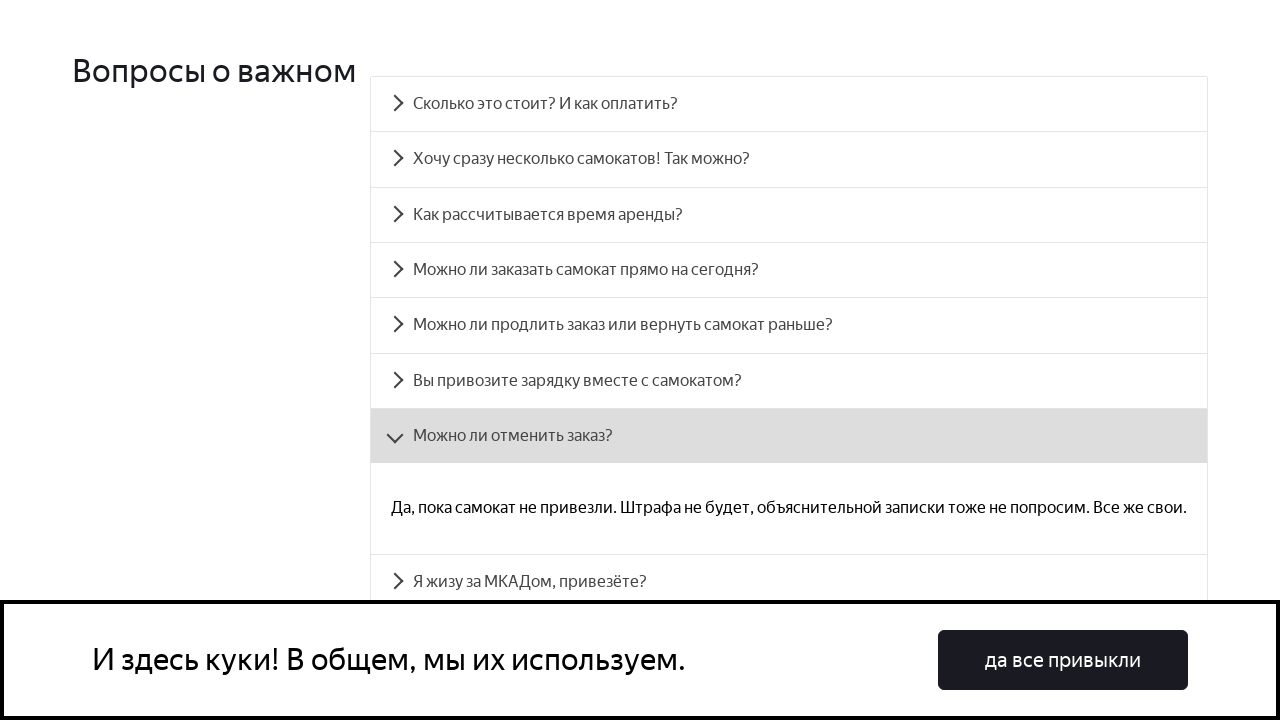

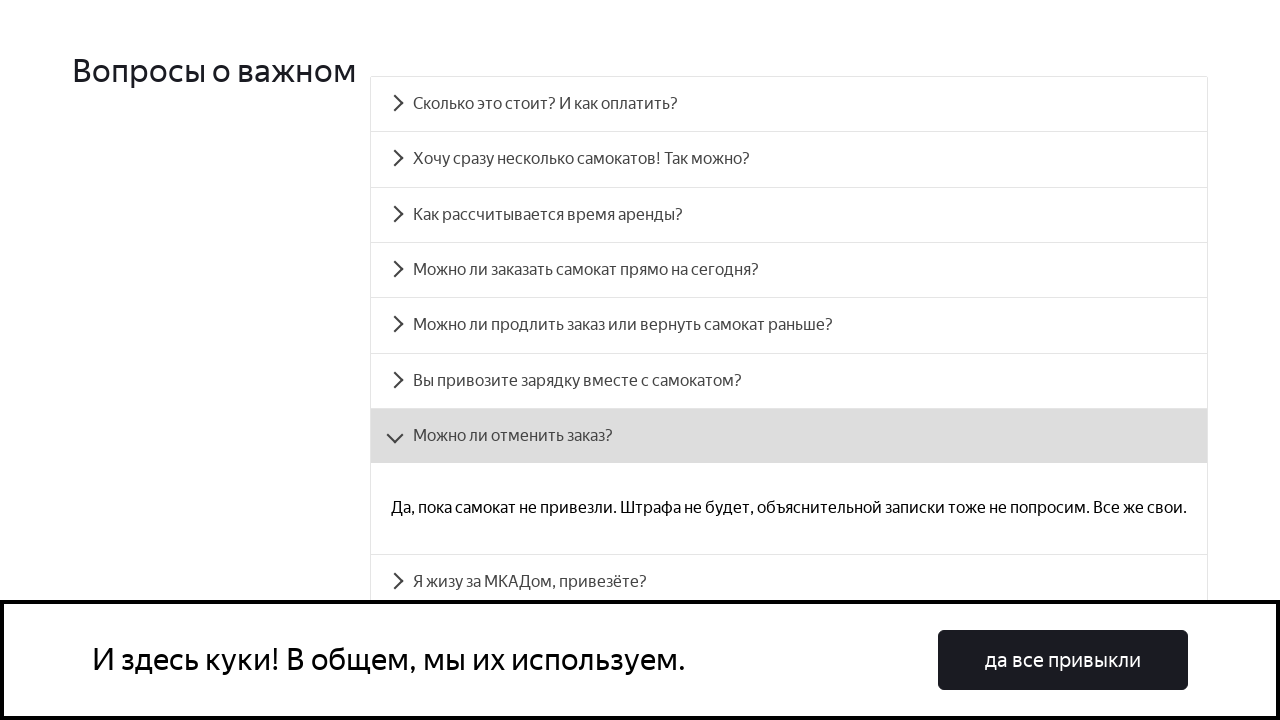